Tests a calendar date picker by selecting a specific date (June 15, 2027) through the year/month/day navigation and verifies the selected values are correctly displayed.

Starting URL: https://rahulshettyacademy.com/seleniumPractise/#/offers

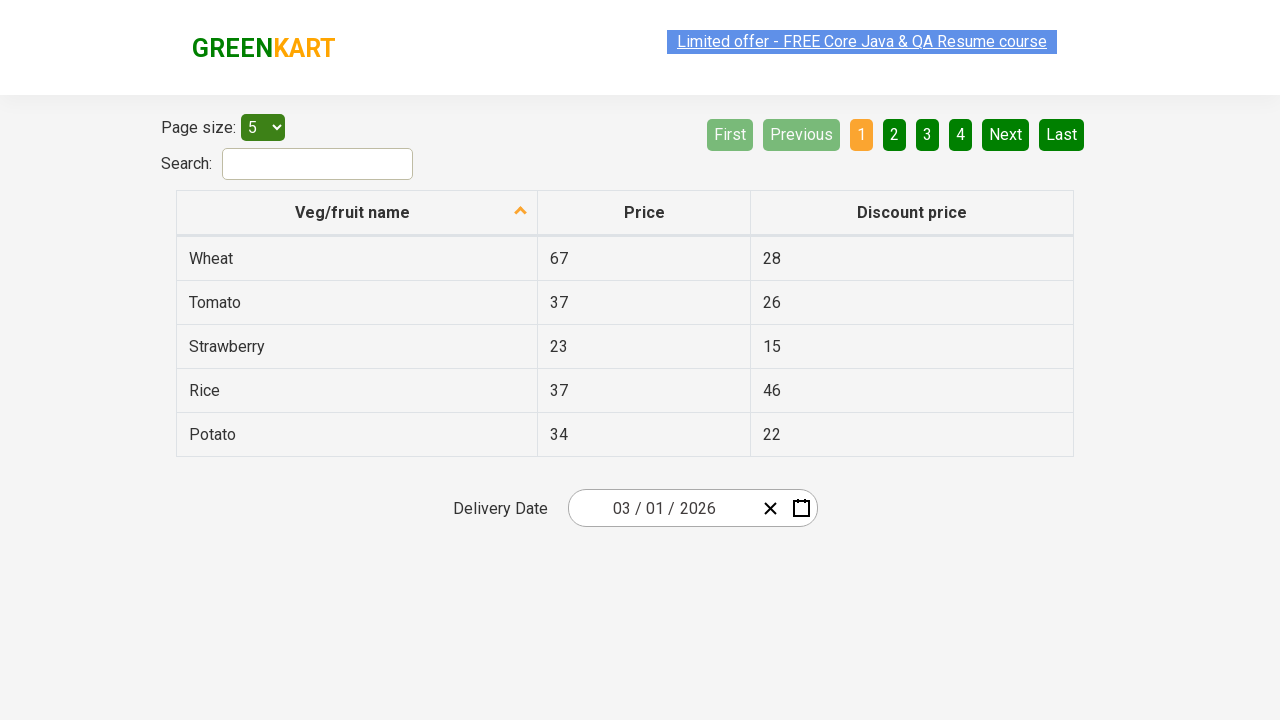

Clicked date picker input group to open calendar at (662, 508) on .react-date-picker__inputGroup
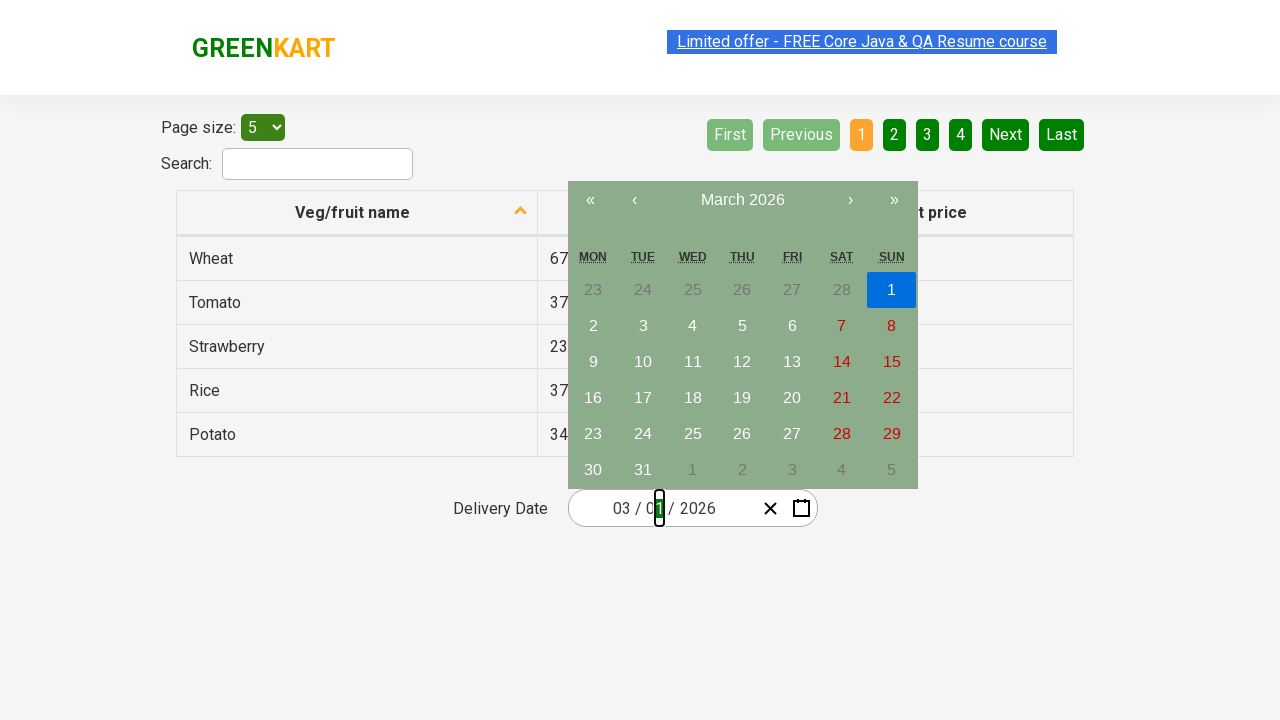

Clicked navigation label to switch to month view at (742, 200) on .react-calendar__navigation__label__labelText
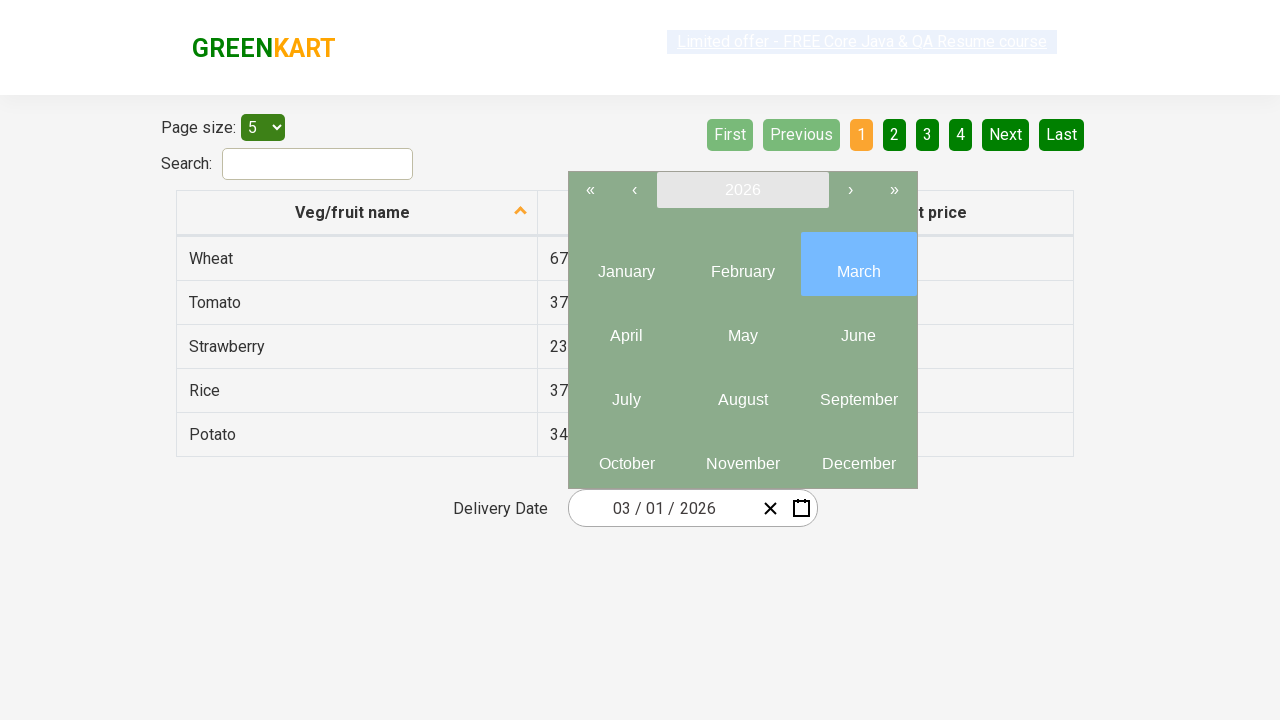

Clicked navigation label again to switch to year view at (742, 190) on .react-calendar__navigation__label__labelText
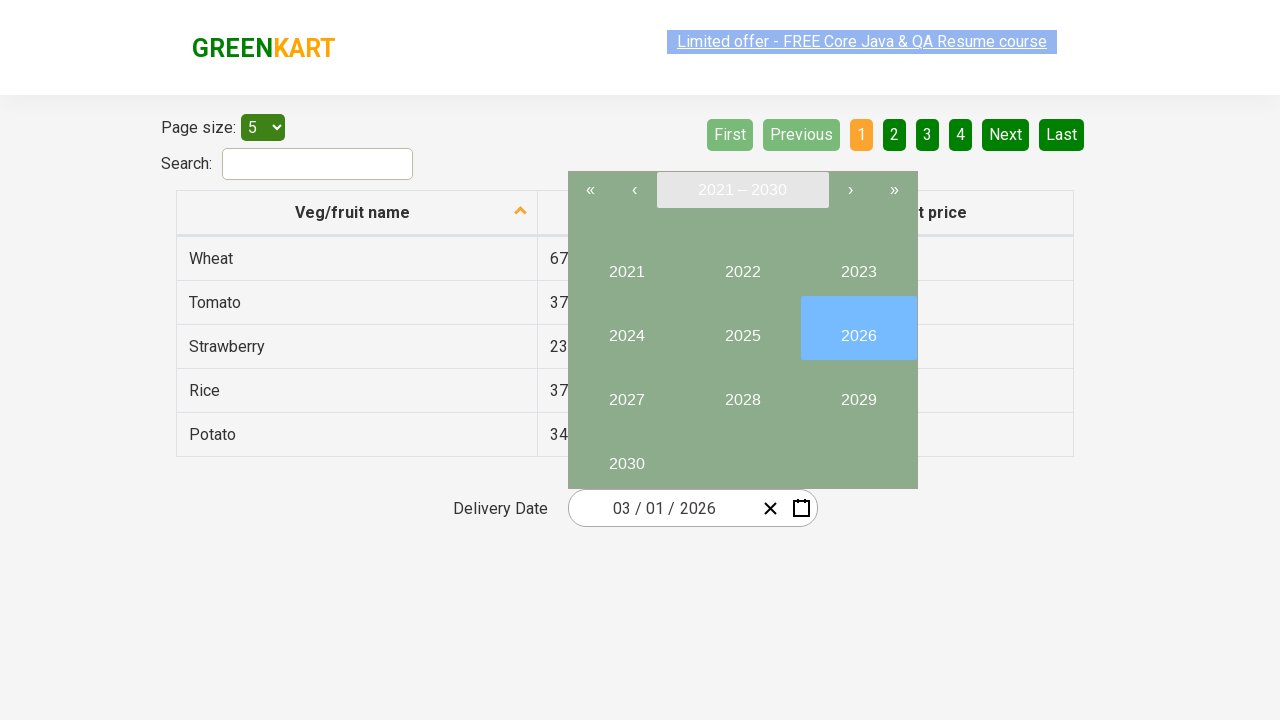

Selected year 2027 at (626, 392) on //button[text()='2027']
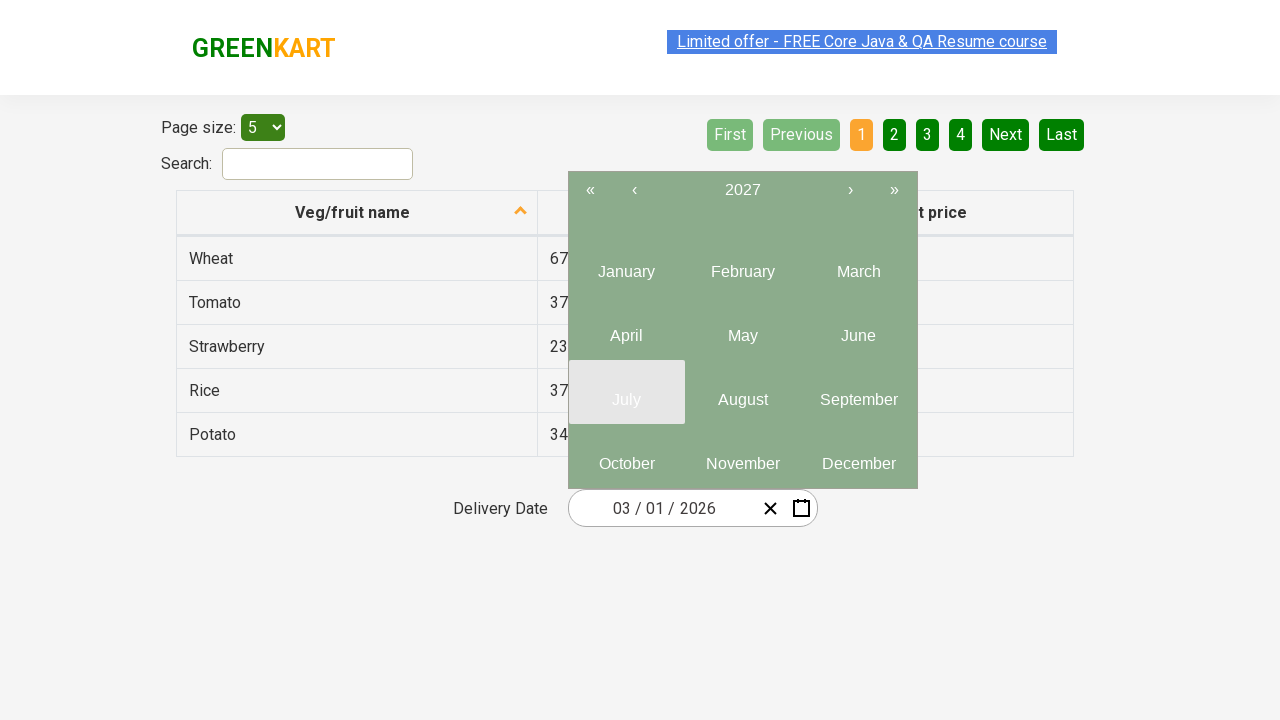

Selected month 6 (June) at (858, 328) on .react-calendar__year-view__months__month >> nth=5
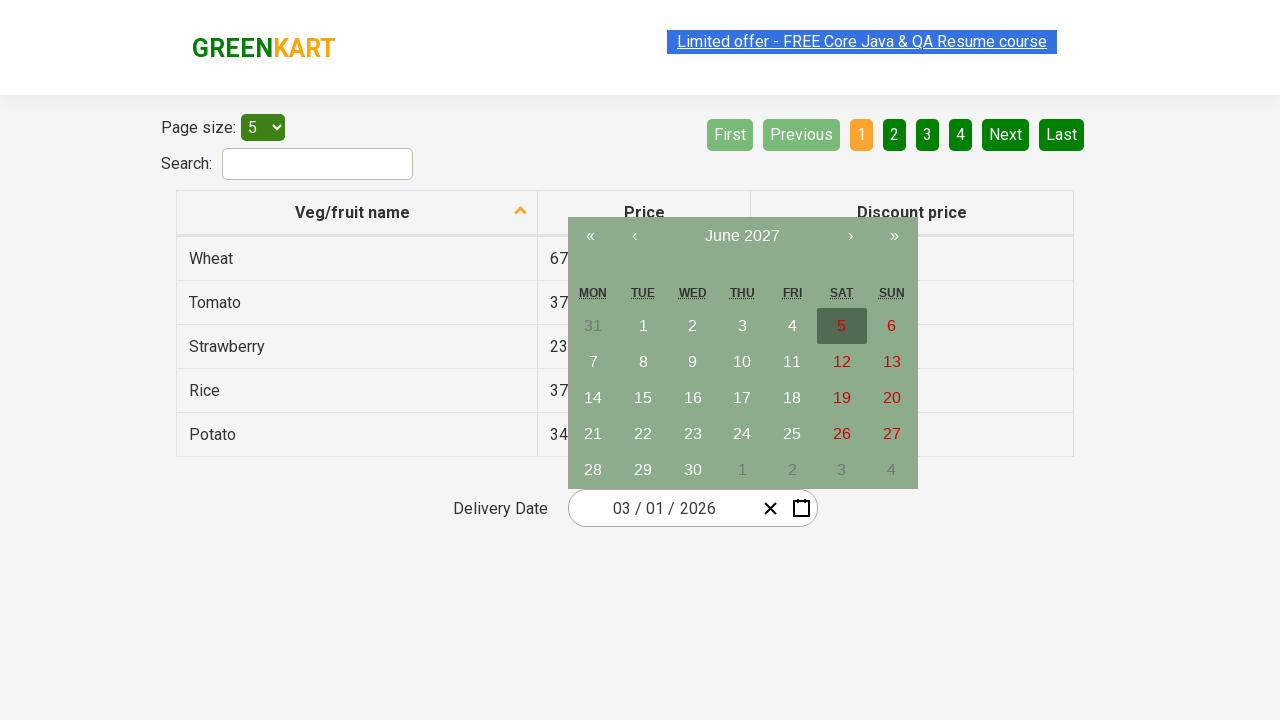

Selected date 15 at (643, 398) on //abbr[text()=15]
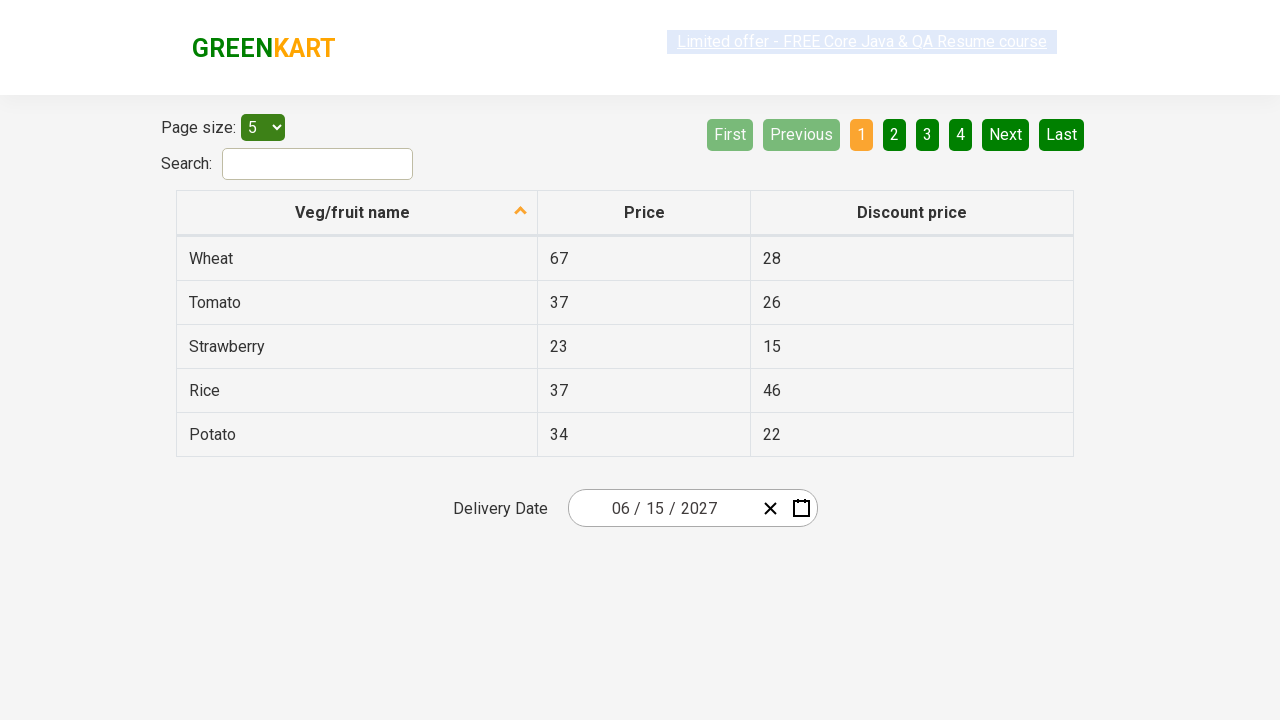

Verified date picker input updated with selected date
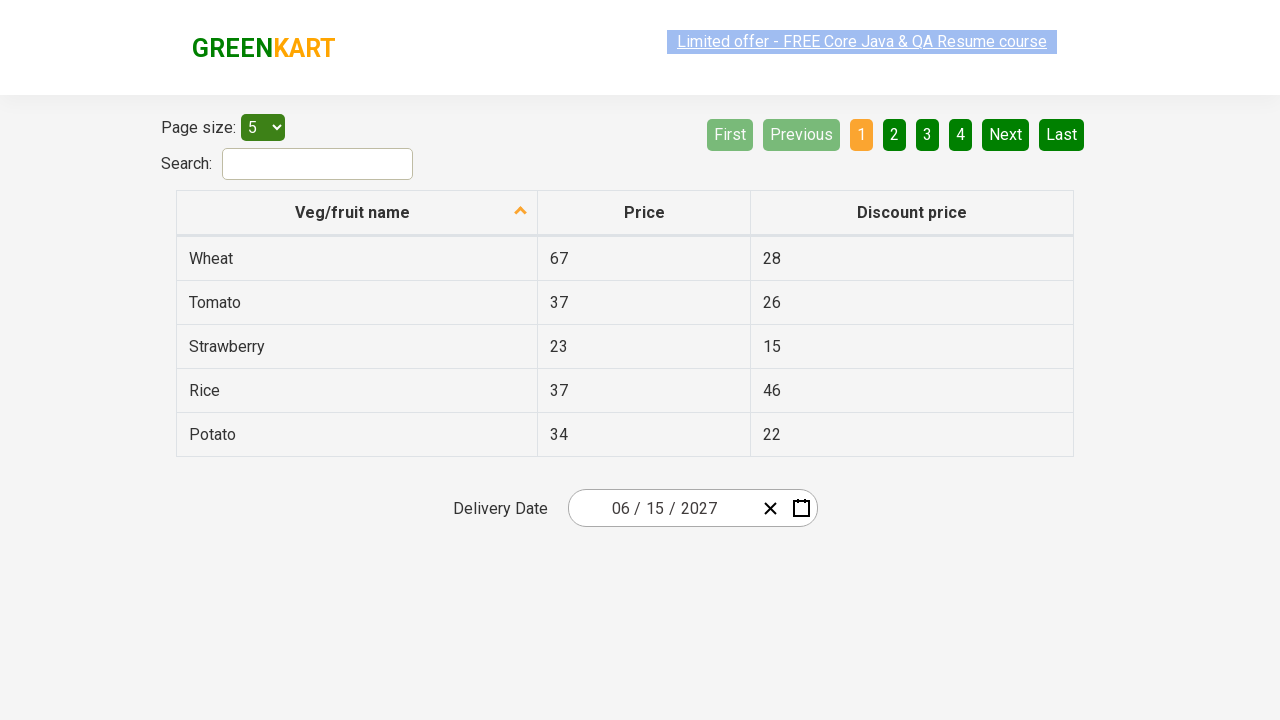

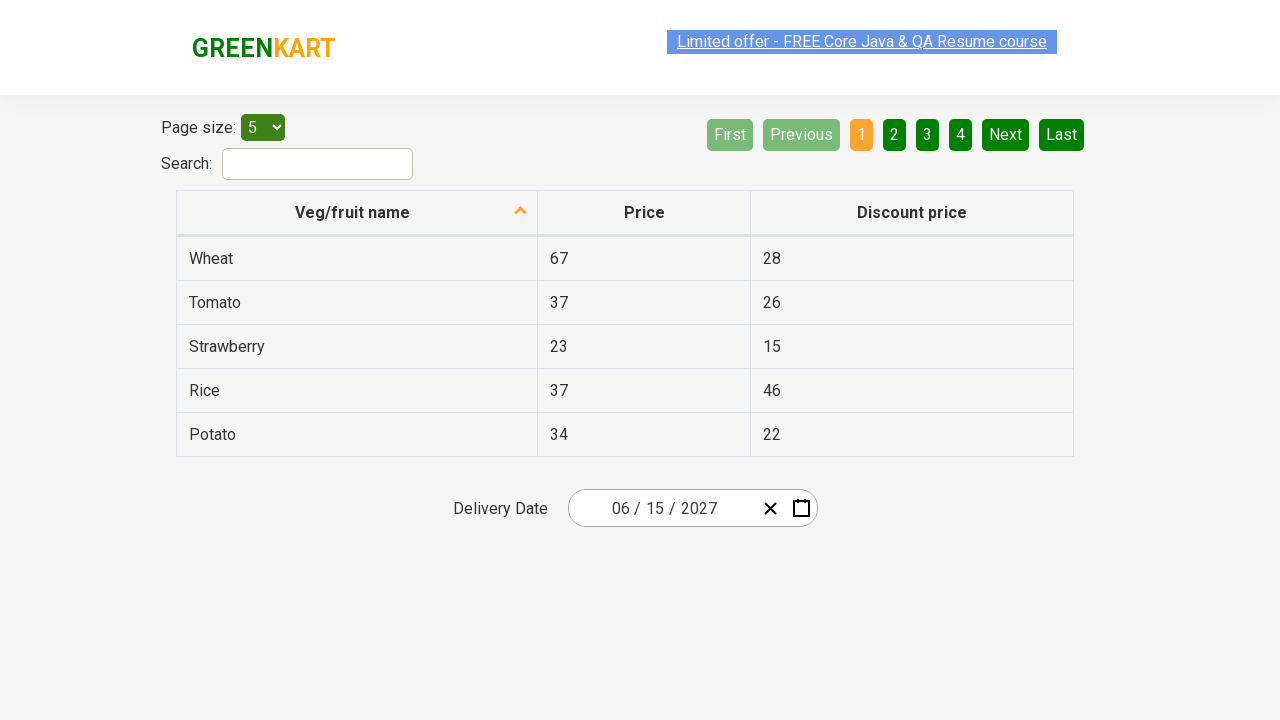